Tests that toggle-all checkbox updates its state when individual items are completed or cleared

Starting URL: https://demo.playwright.dev/todomvc

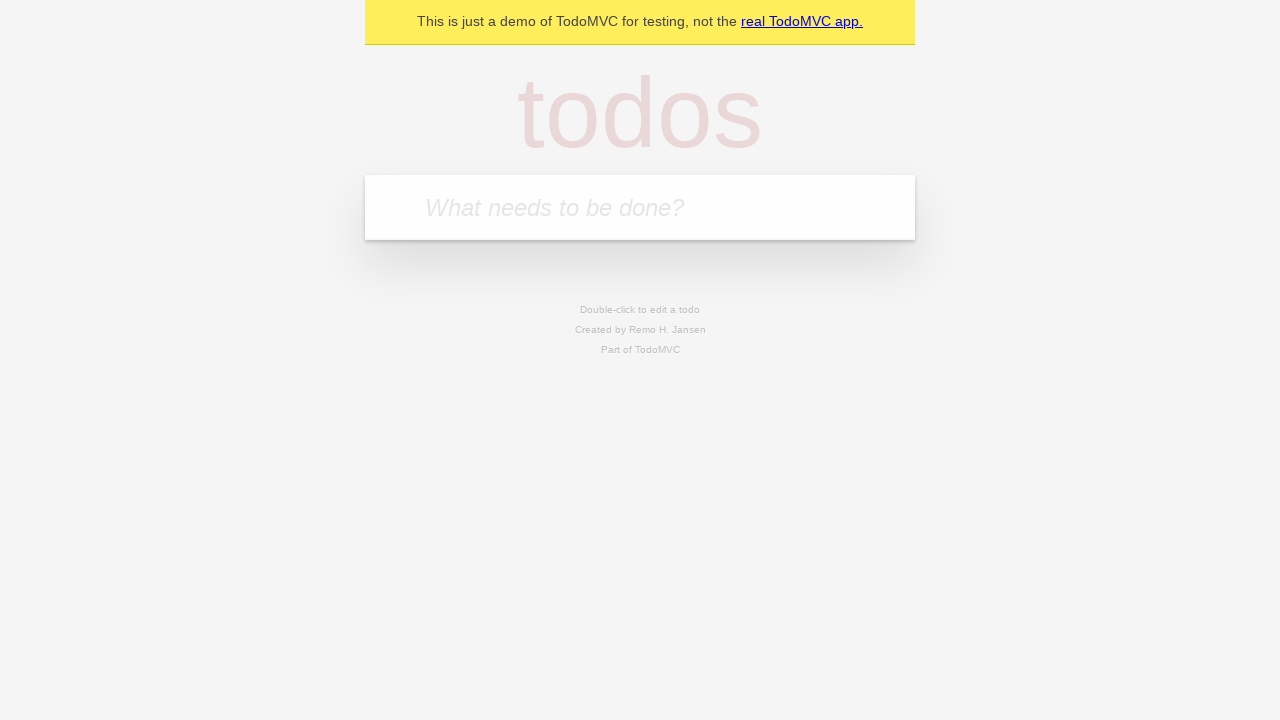

Filled new todo input with 'buy some cheese' on .new-todo
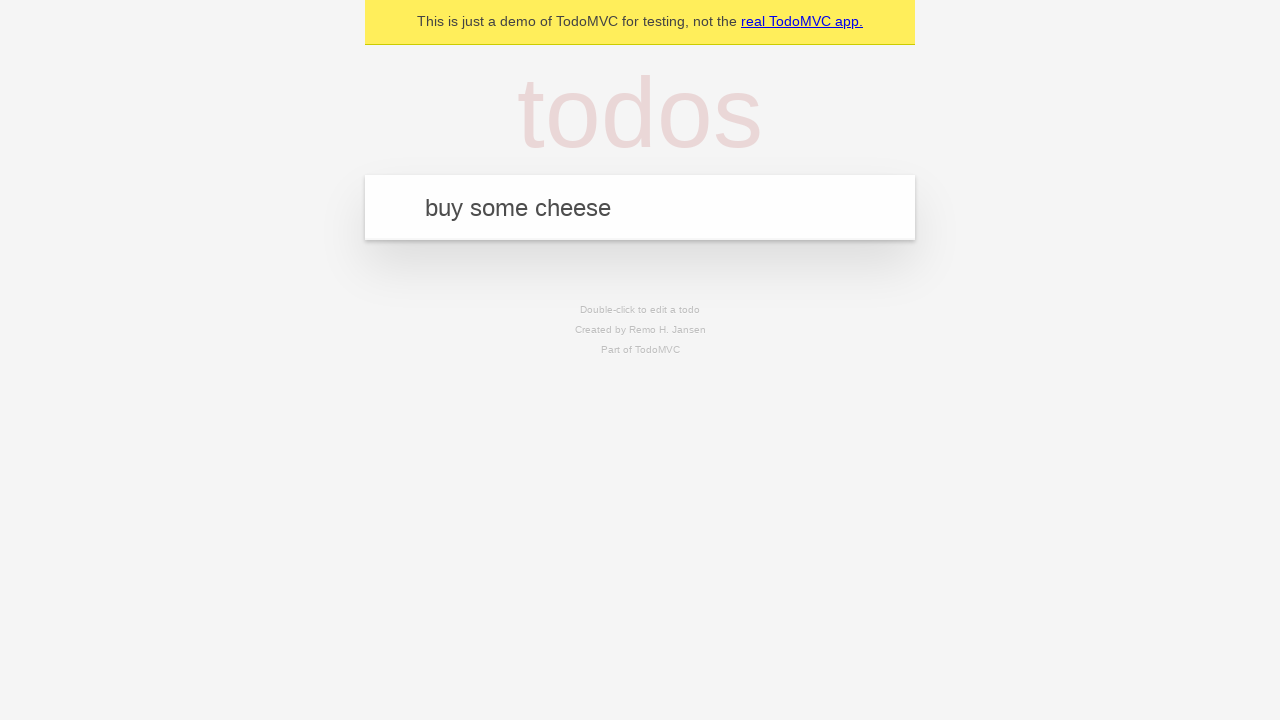

Pressed Enter to create first todo item on .new-todo
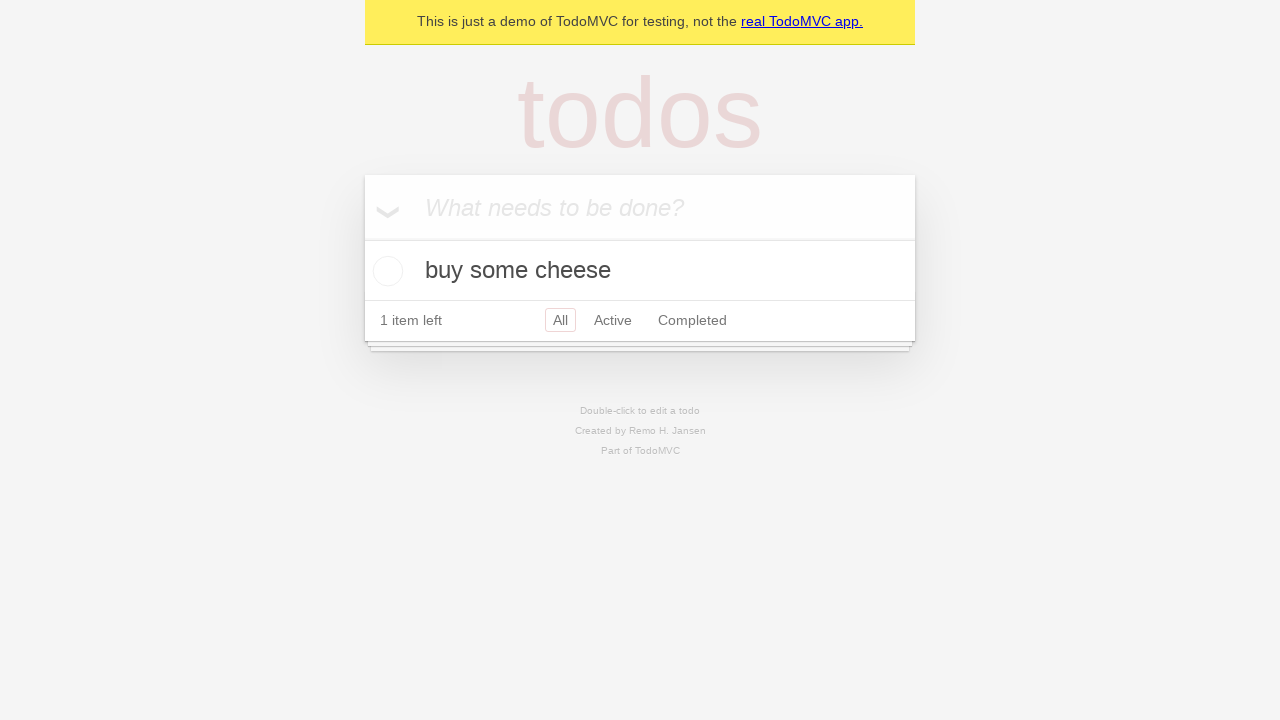

Filled new todo input with 'feed the cat' on .new-todo
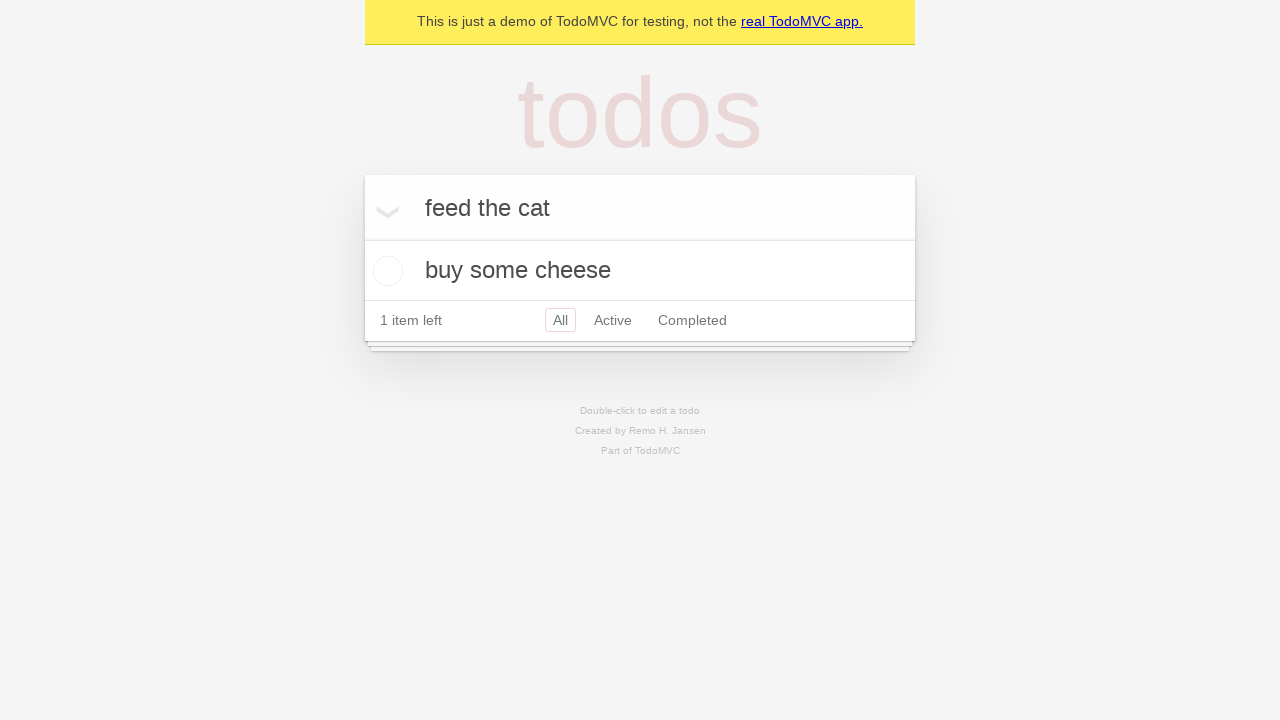

Pressed Enter to create second todo item on .new-todo
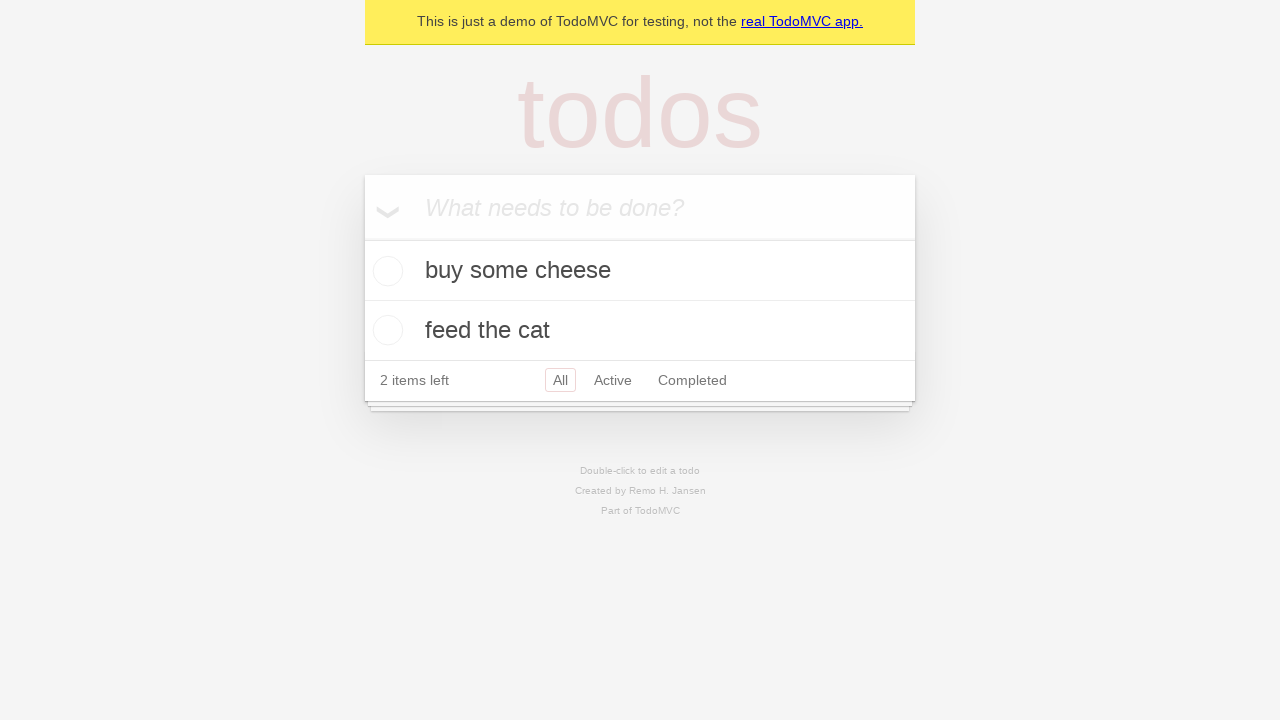

Filled new todo input with 'book a doctors appointment' on .new-todo
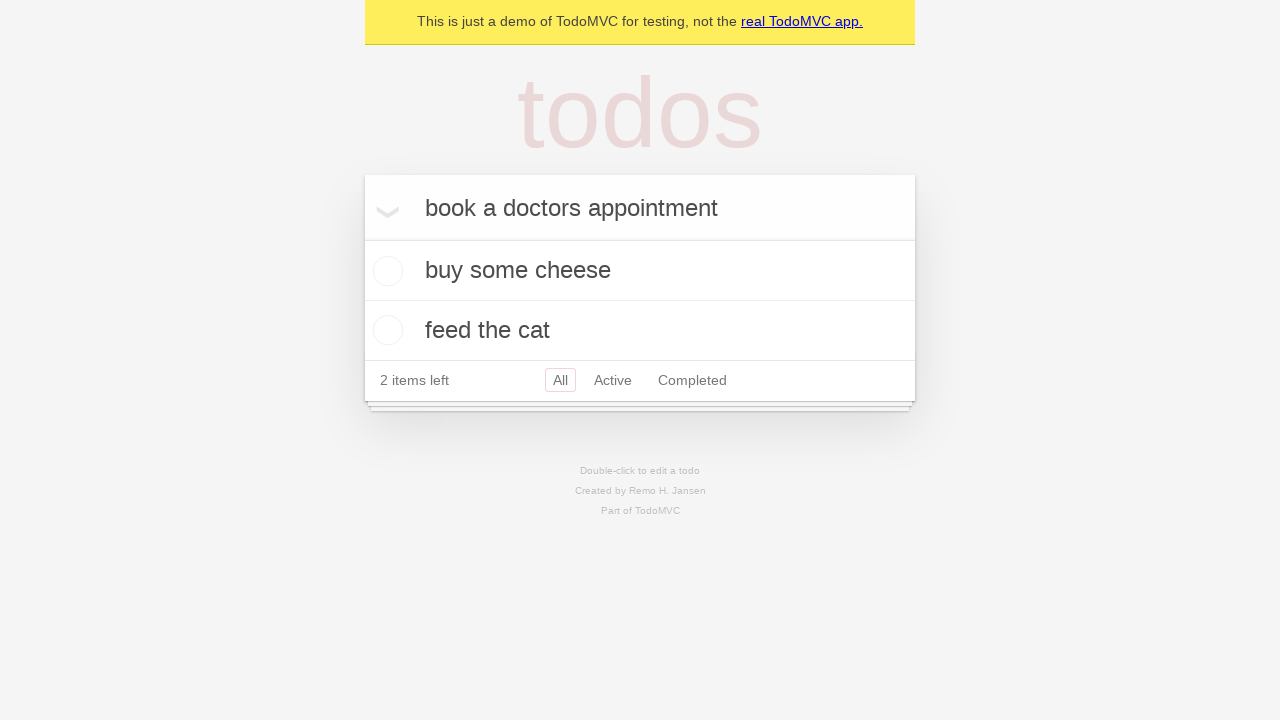

Pressed Enter to create third todo item on .new-todo
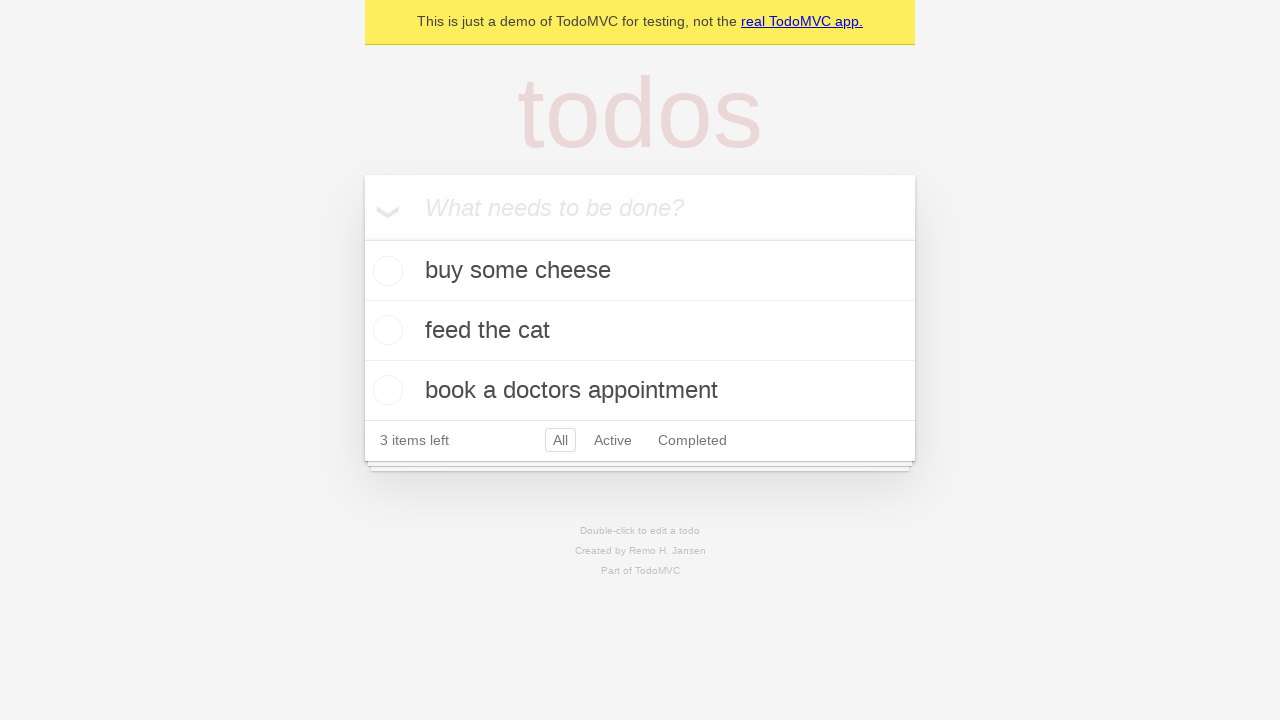

Checked the toggle-all checkbox to mark all items as complete at (362, 238) on .toggle-all
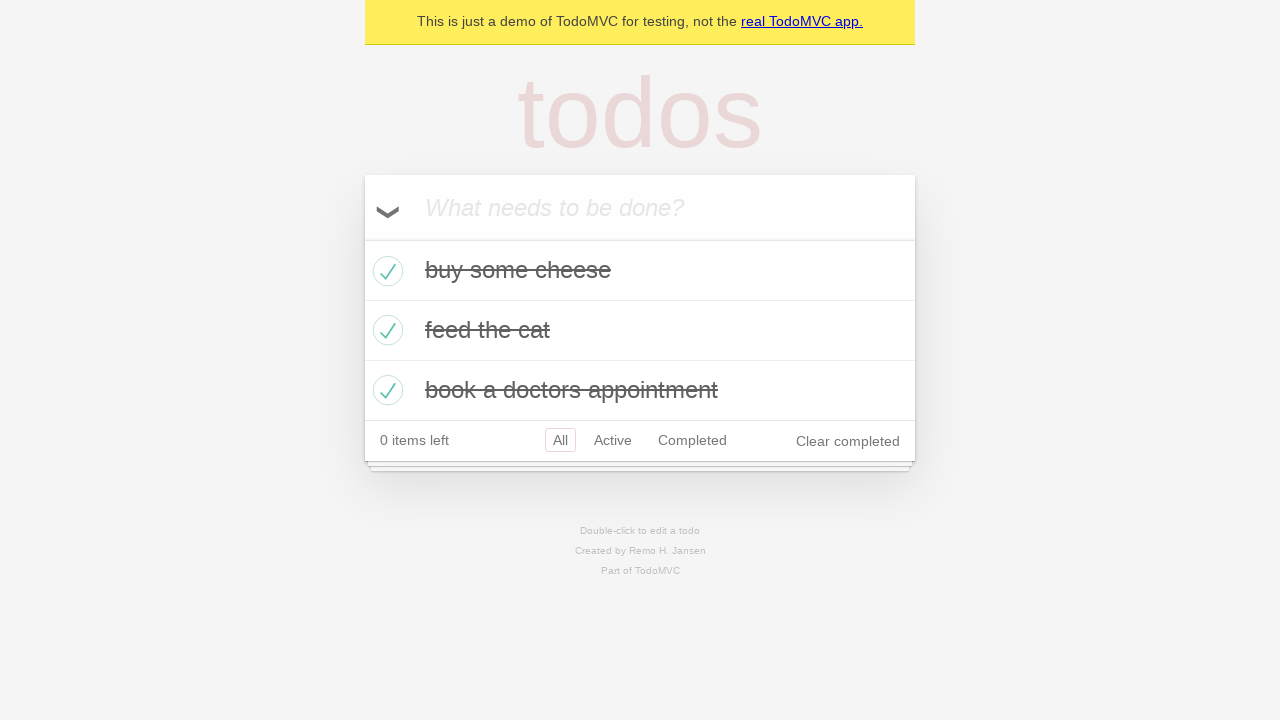

Unchecked the first todo item, toggle-all should update state at (385, 271) on .todo-list li >> nth=0 >> .toggle
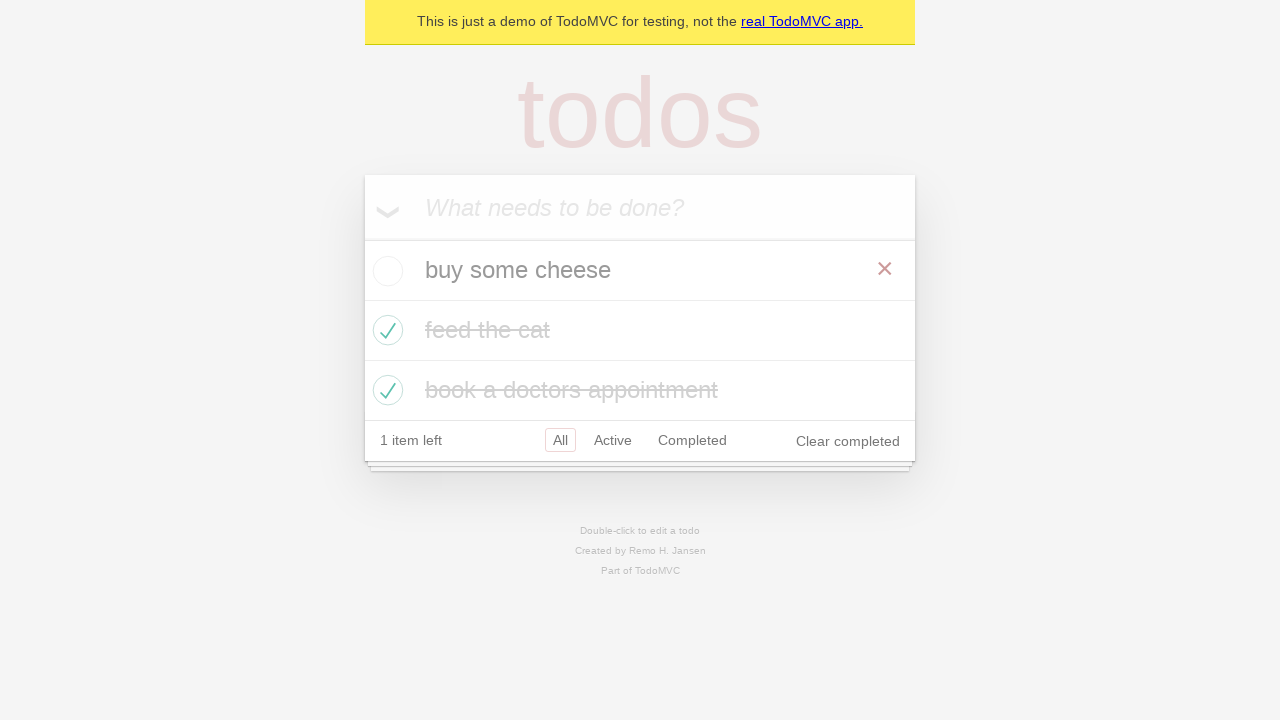

Rechecked the first todo item at (385, 271) on .todo-list li >> nth=0 >> .toggle
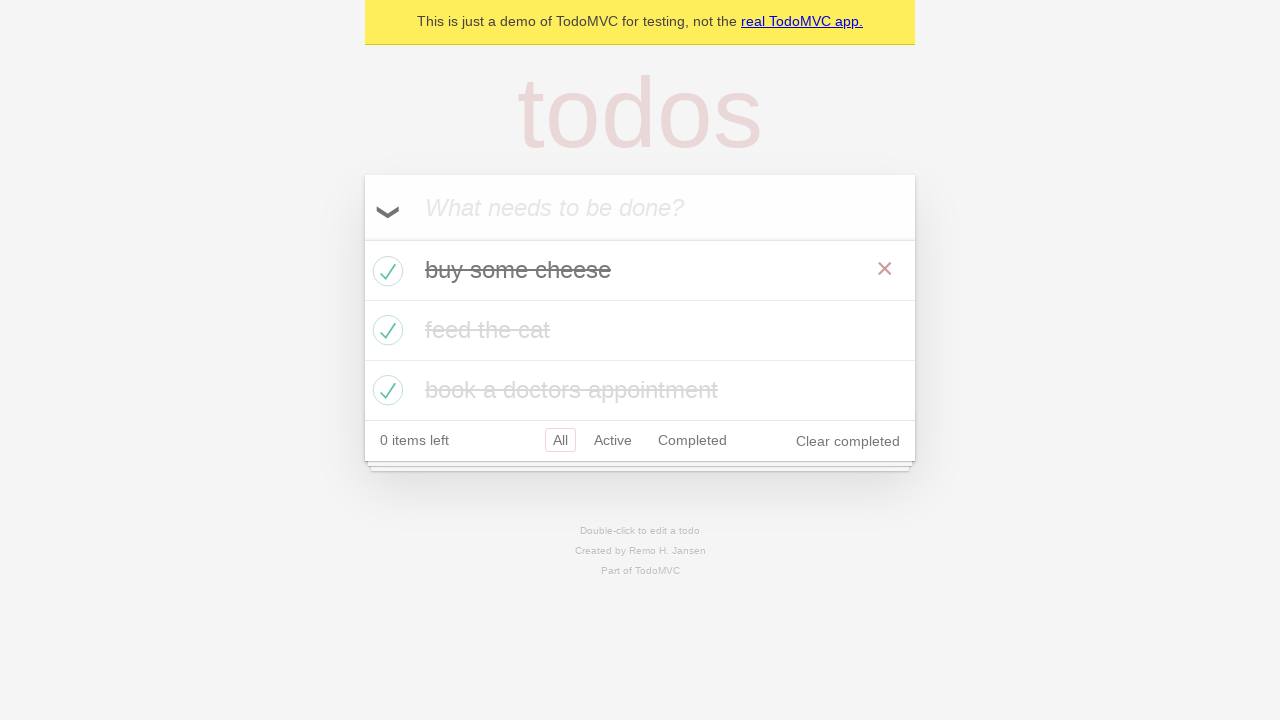

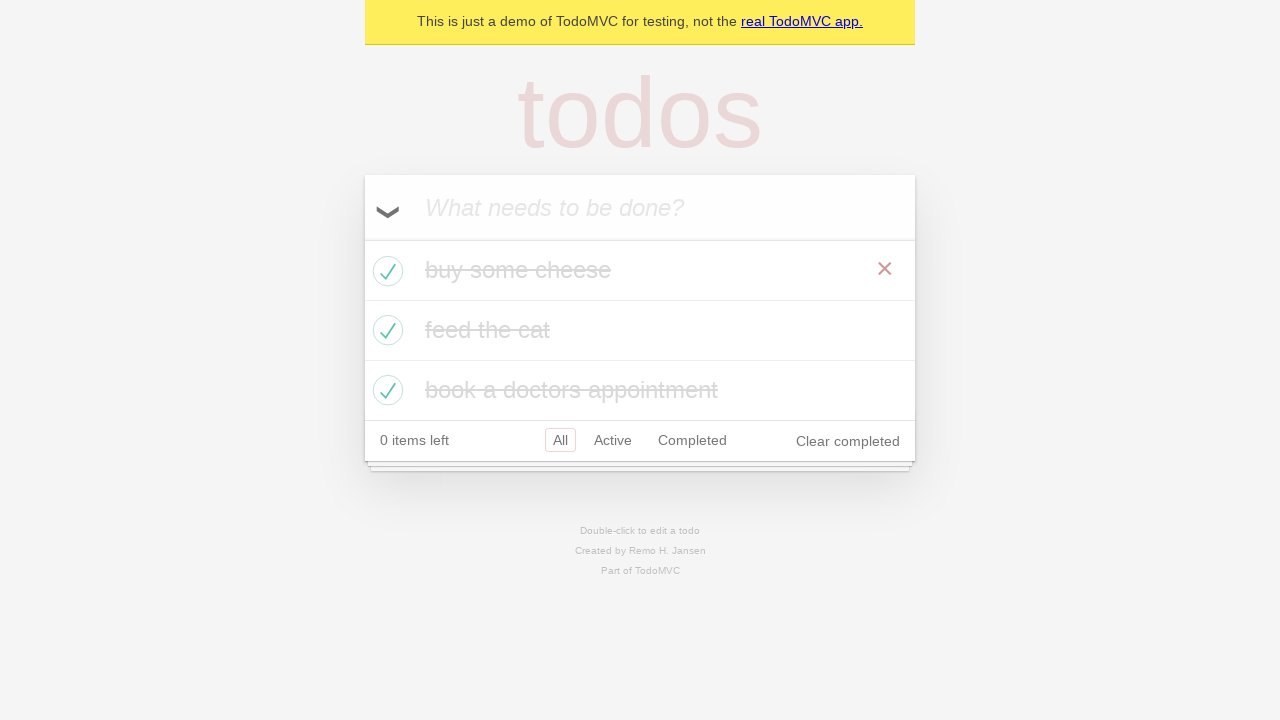